Tests registration form validation by entering mismatched email addresses and verifying the confirmation email error message

Starting URL: https://alada.vn/tai-khoan/dang-ky.html

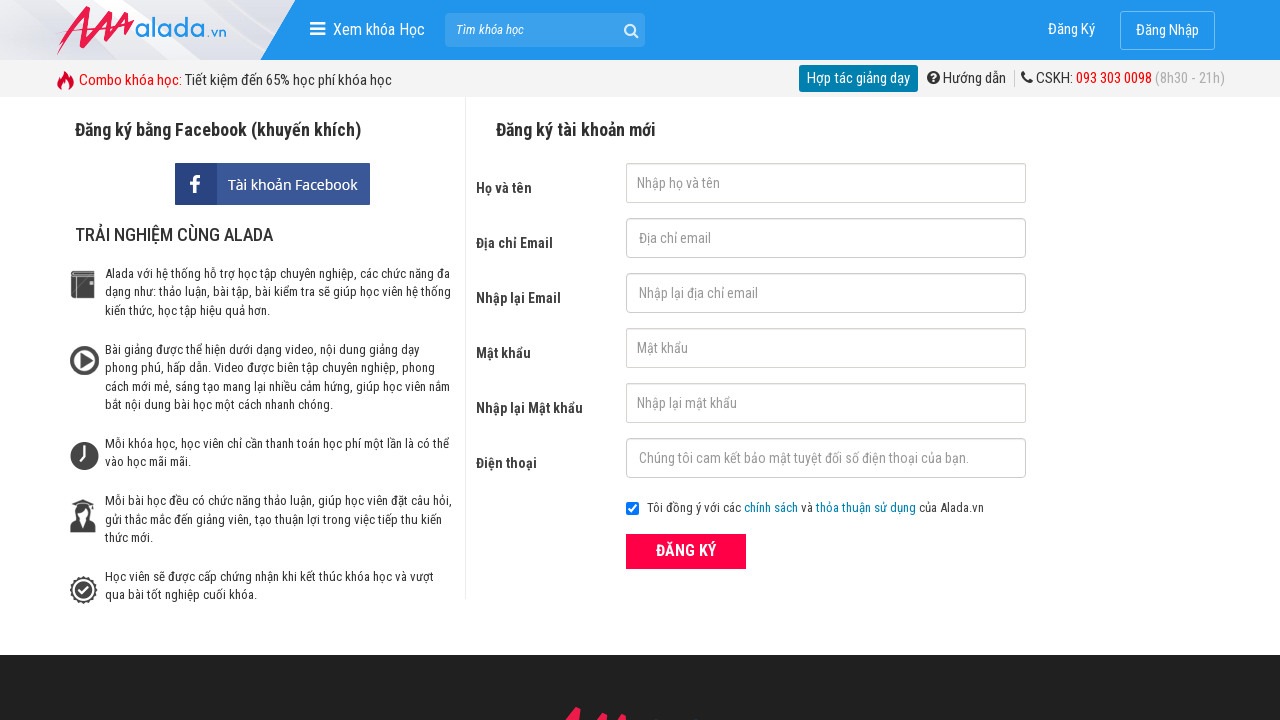

Filled firstname field with 'hanhhong' on #txtFirstname
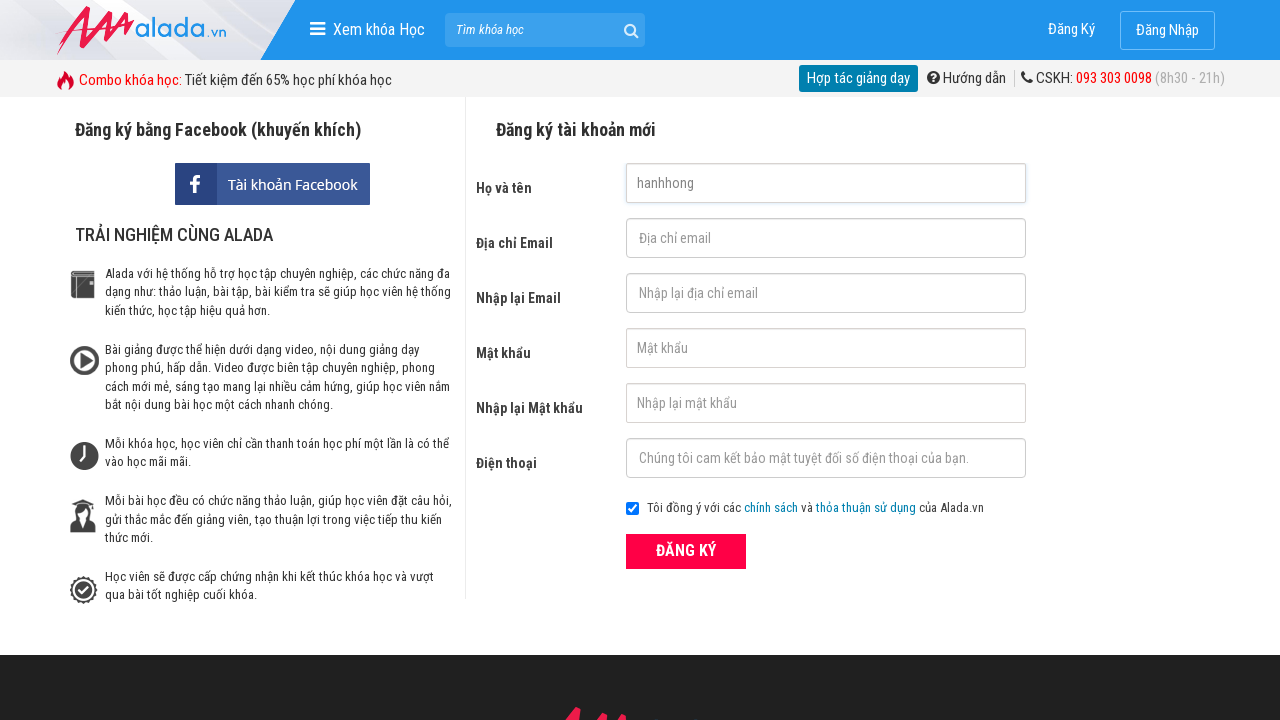

Filled email field with 'hanhhong@gmail.com' on #txtEmail
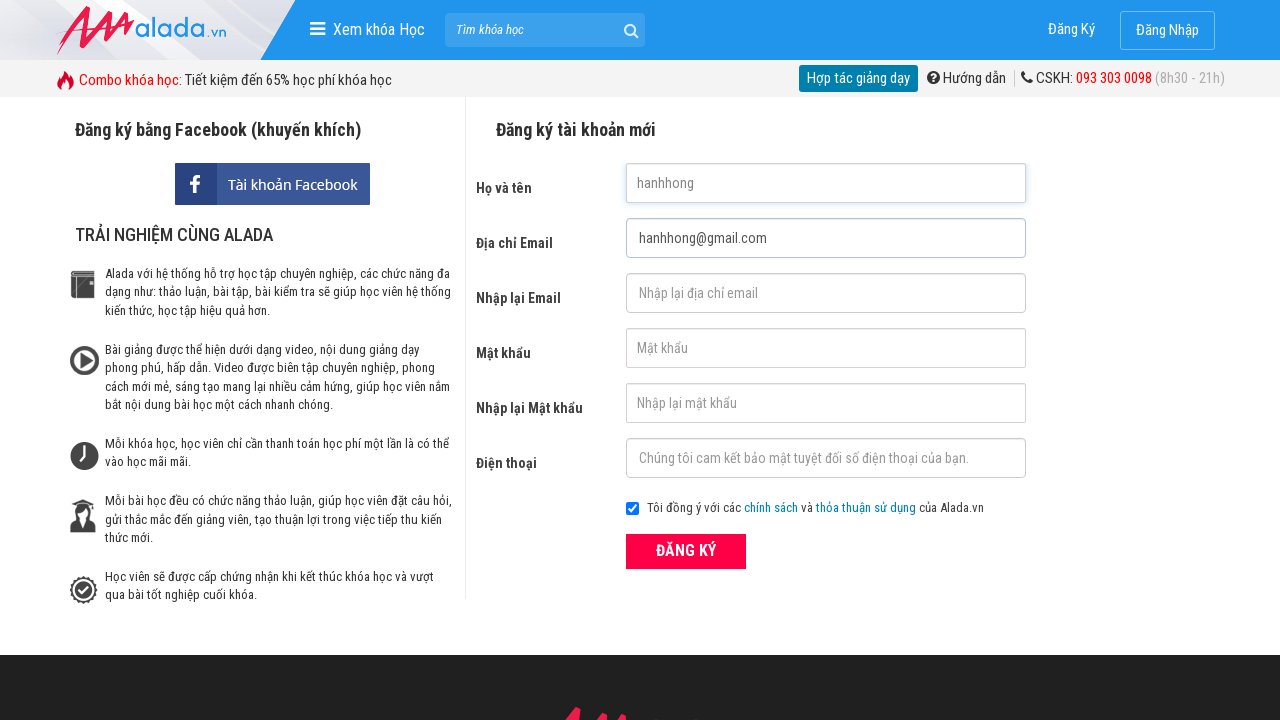

Filled confirmation email field with mismatched email 'hanhhong@gmail.net' on #txtCEmail
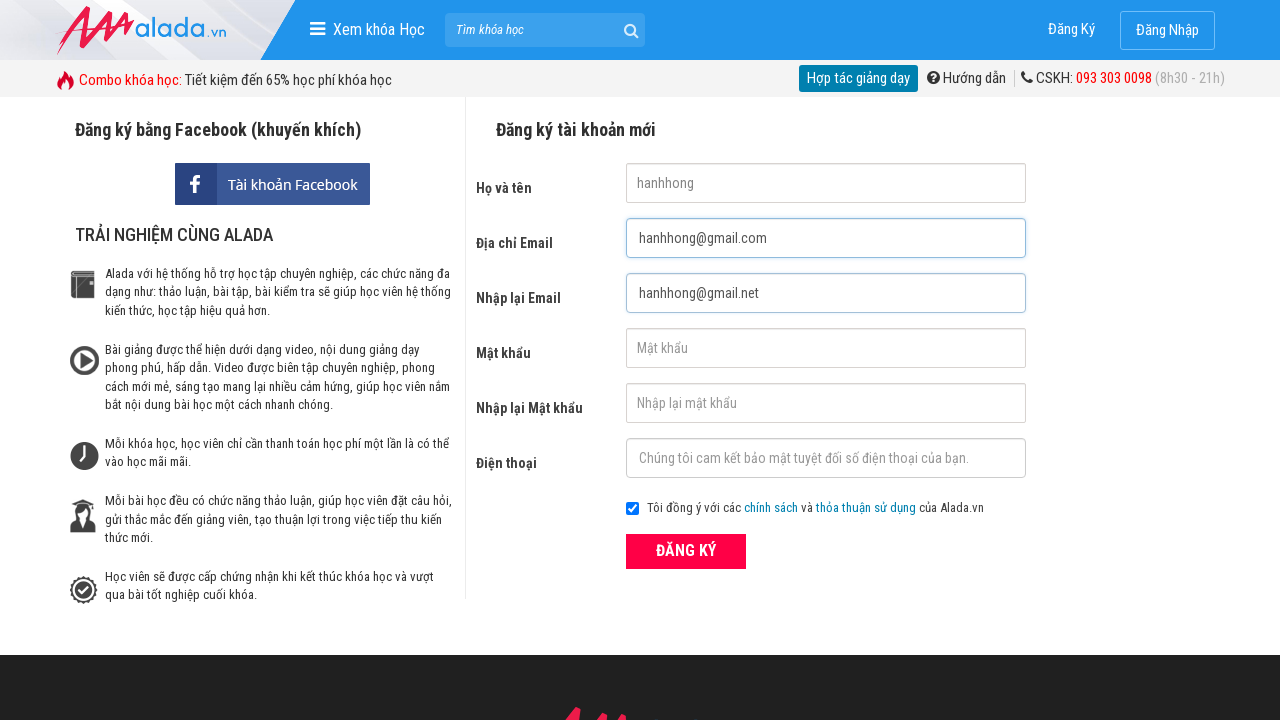

Filled password field with '12345678910' on #txtPassword
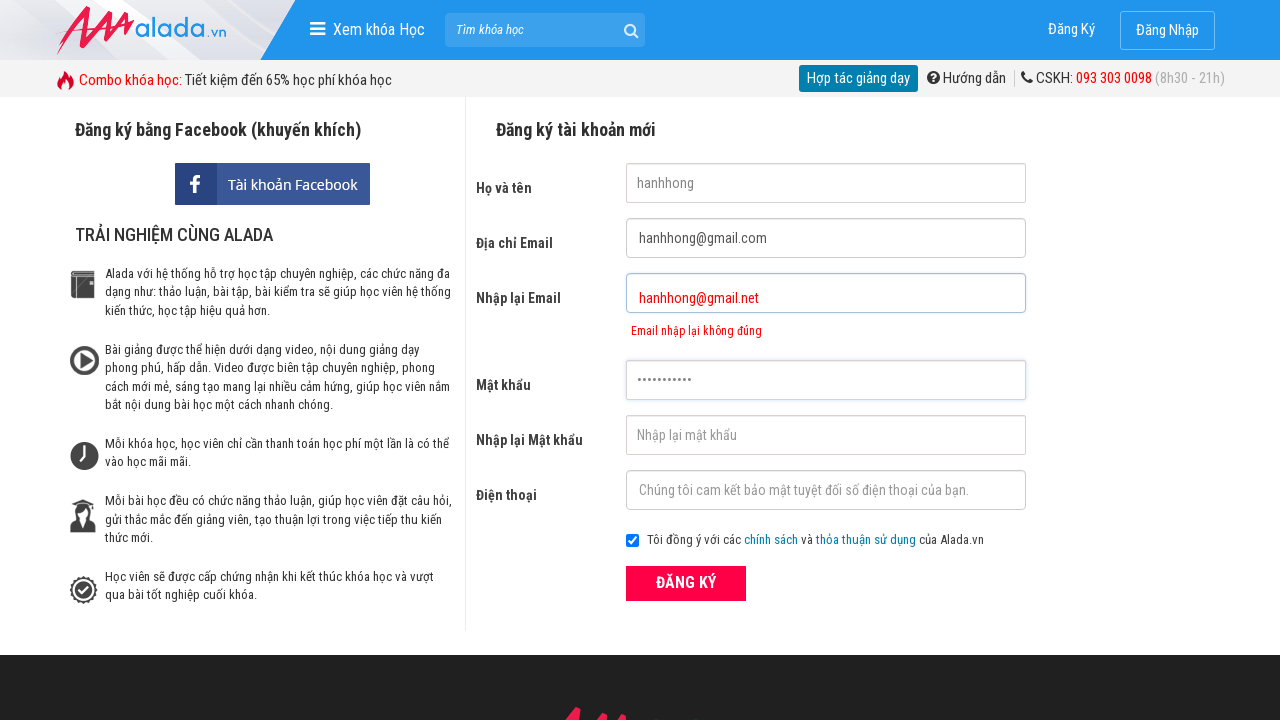

Filled confirmation password field with '12345678910' on #txtCPassword
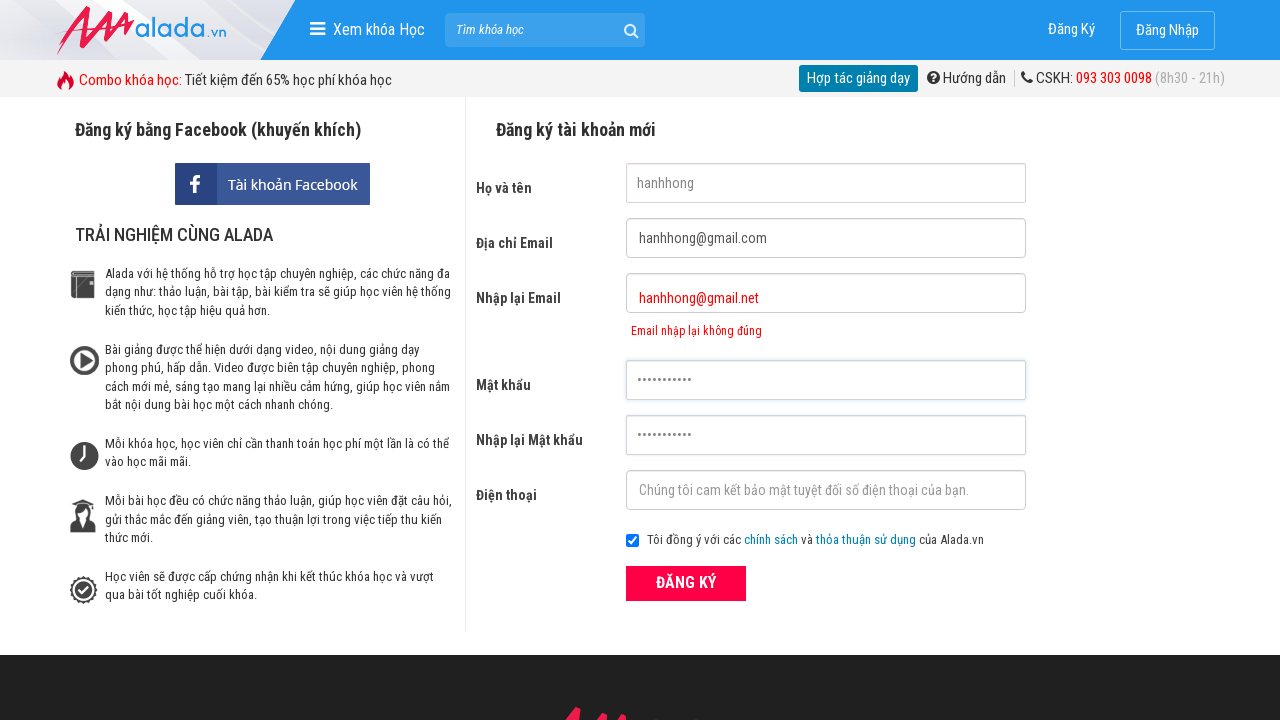

Filled phone field with '09875566778' on #txtPhone
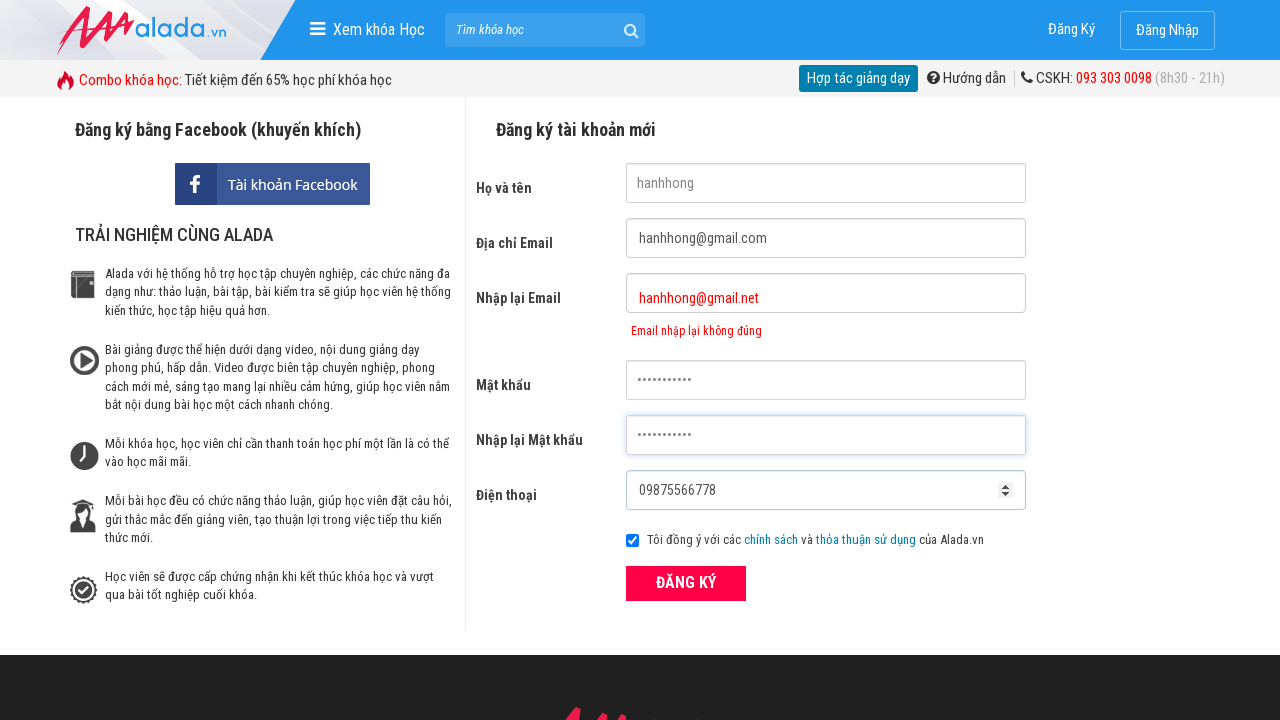

Clicked ĐĂNG KÝ (Register) button at (686, 583) on xpath=//form[@id='frmLogin']//button[text()='ĐĂNG KÝ']
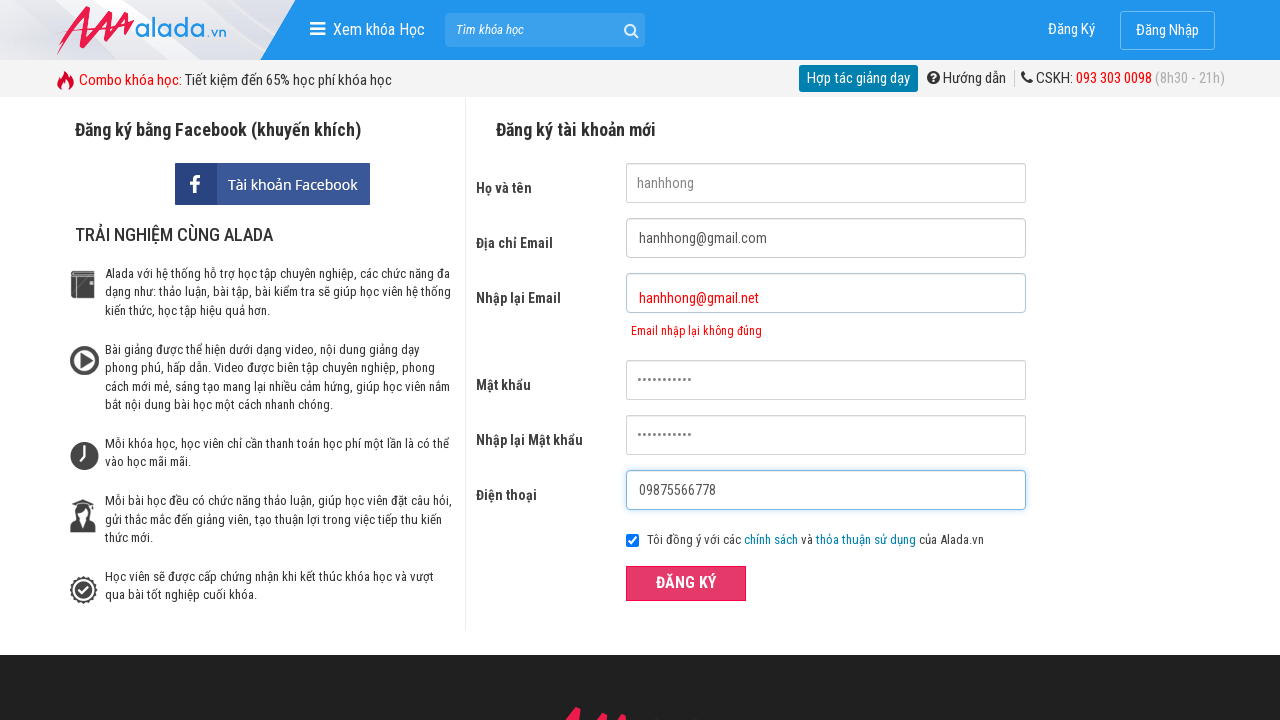

Confirmation email error message appeared, validating mismatched email addresses detection
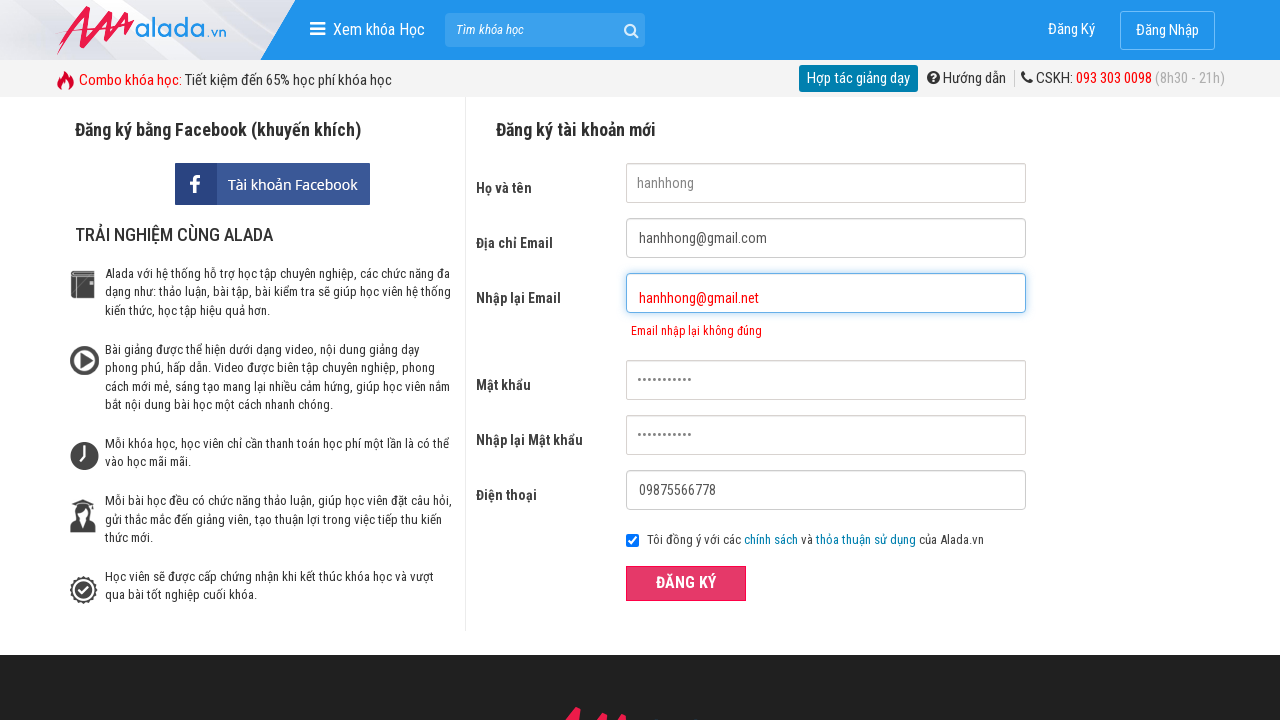

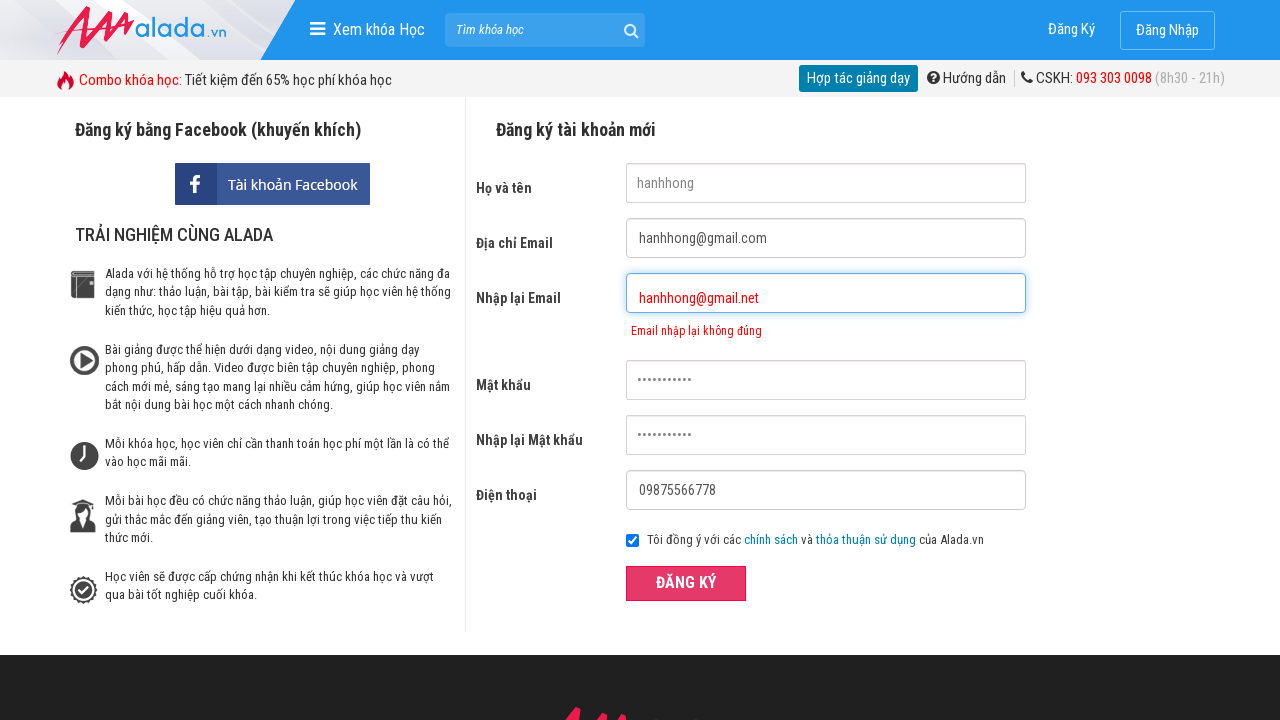